Tests text field input by entering a name and validating the value was correctly entered

Starting URL: http://antoniotrindade.com.br/treinoautomacao/elementsweb.html

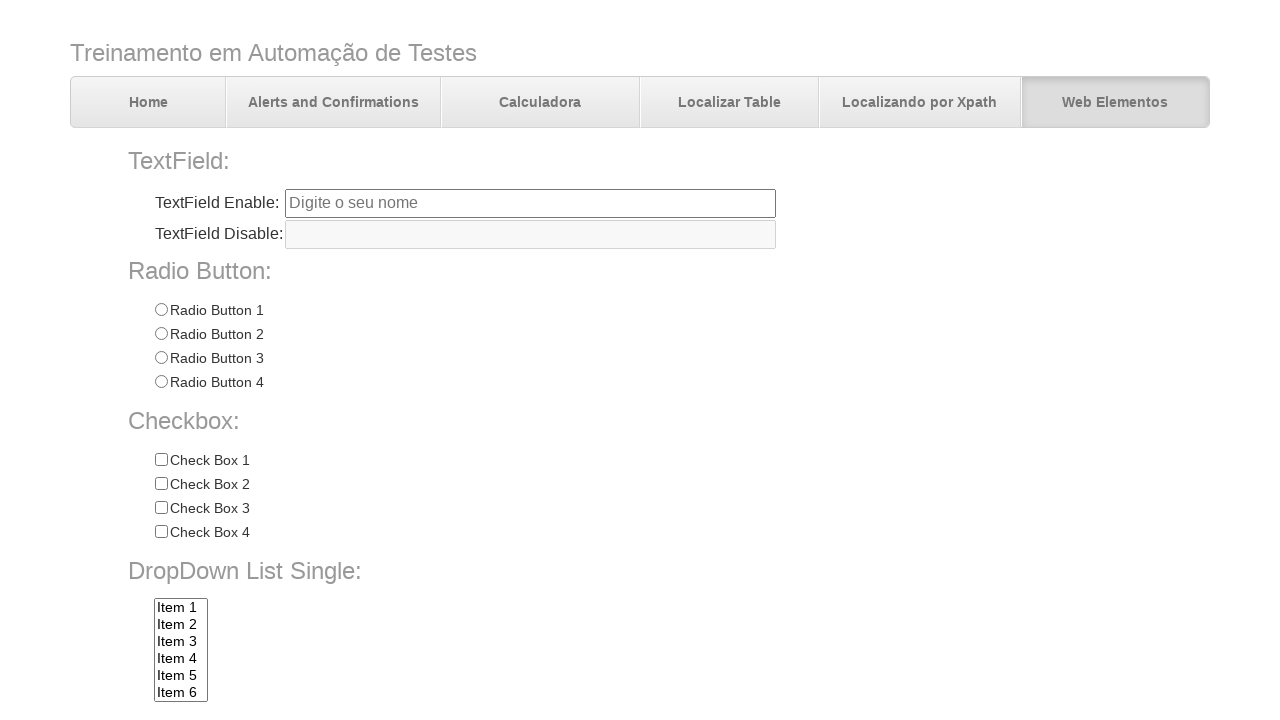

Filled text field with name 'Antônio' on input[name='txtbox1']
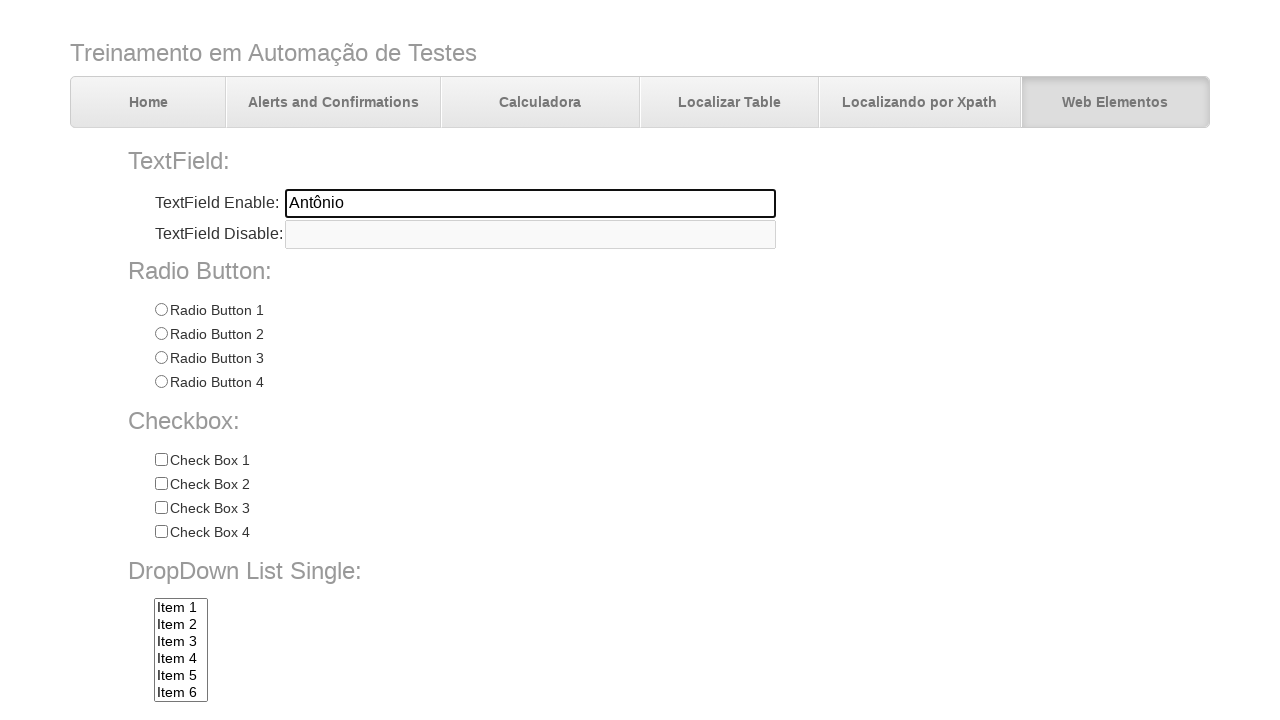

Verified that text field contains 'Antônio'
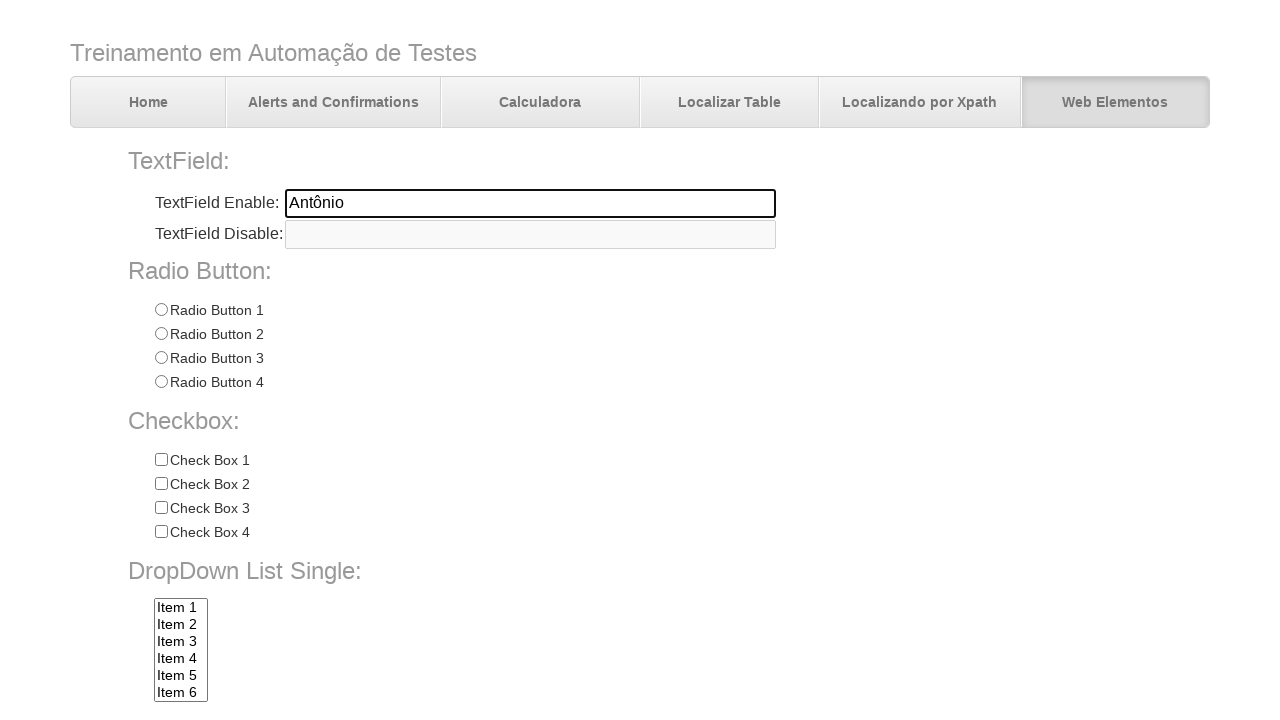

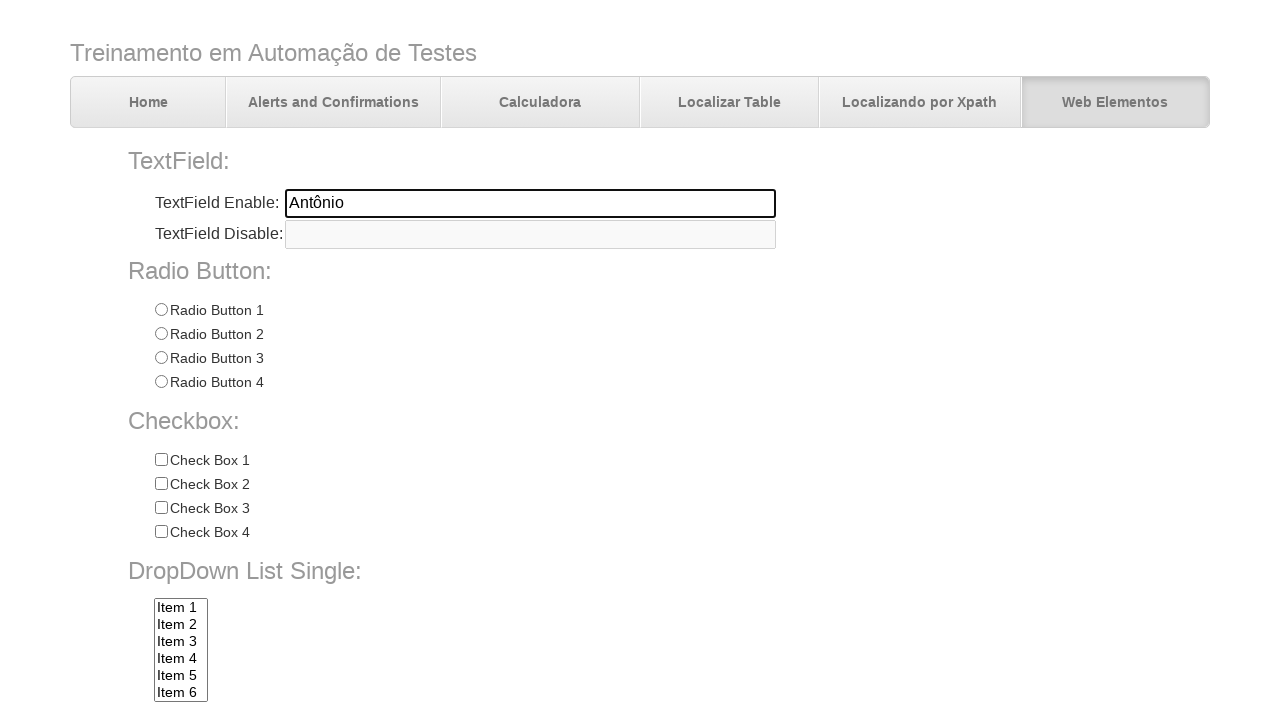